Tests dropdown selection functionality by selecting an option from a dropdown menu and verifying the page heading

Starting URL: https://the-internet.herokuapp.com/dropdown

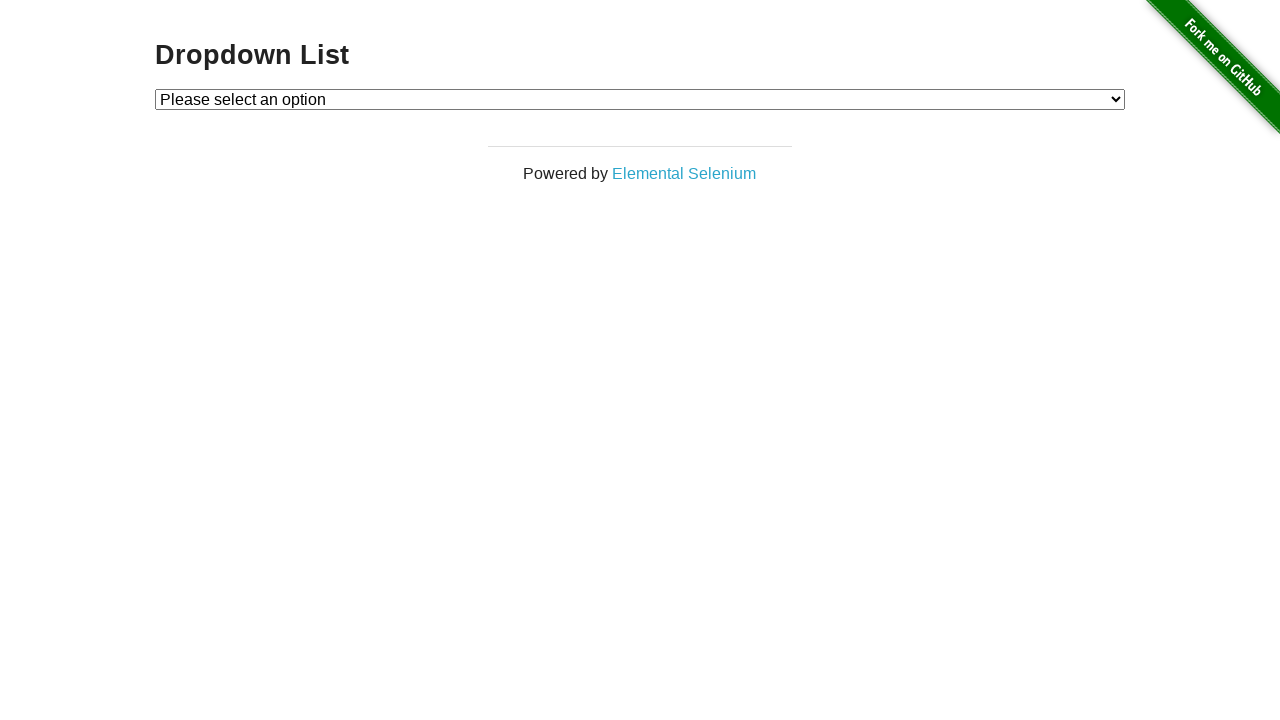

Retrieved heading text from page
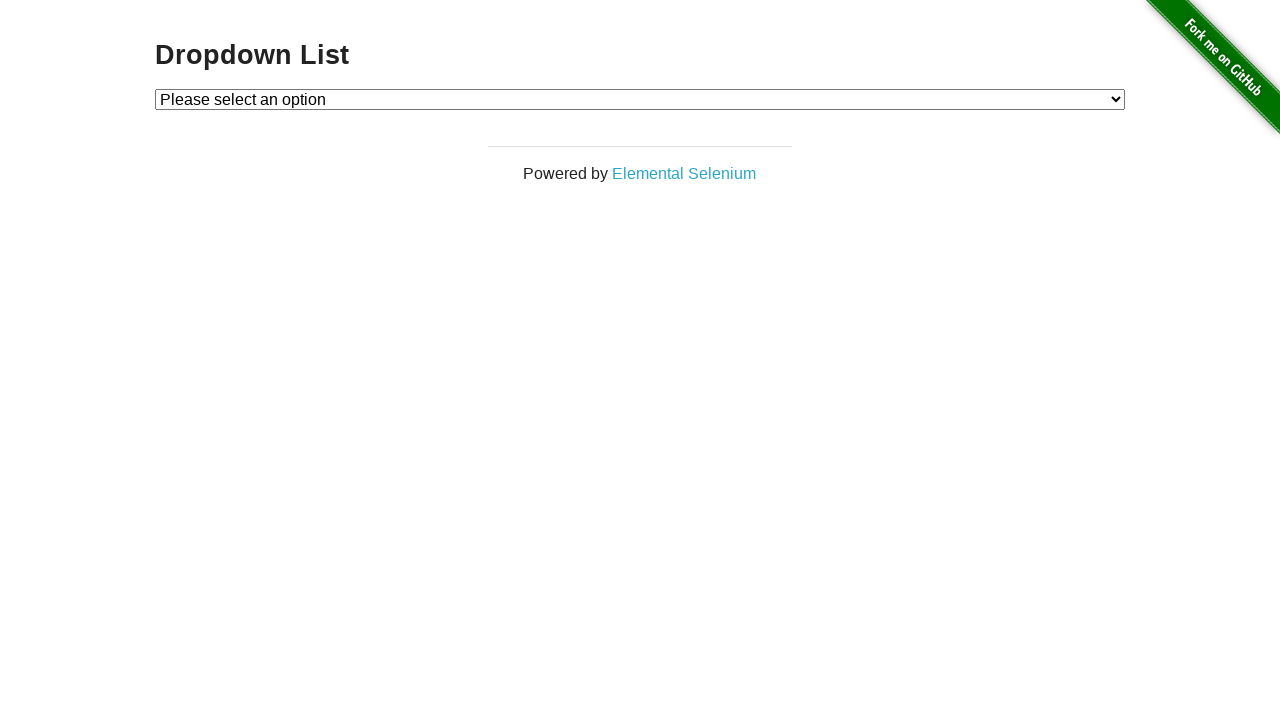

Verified heading text is 'Dropdown List'
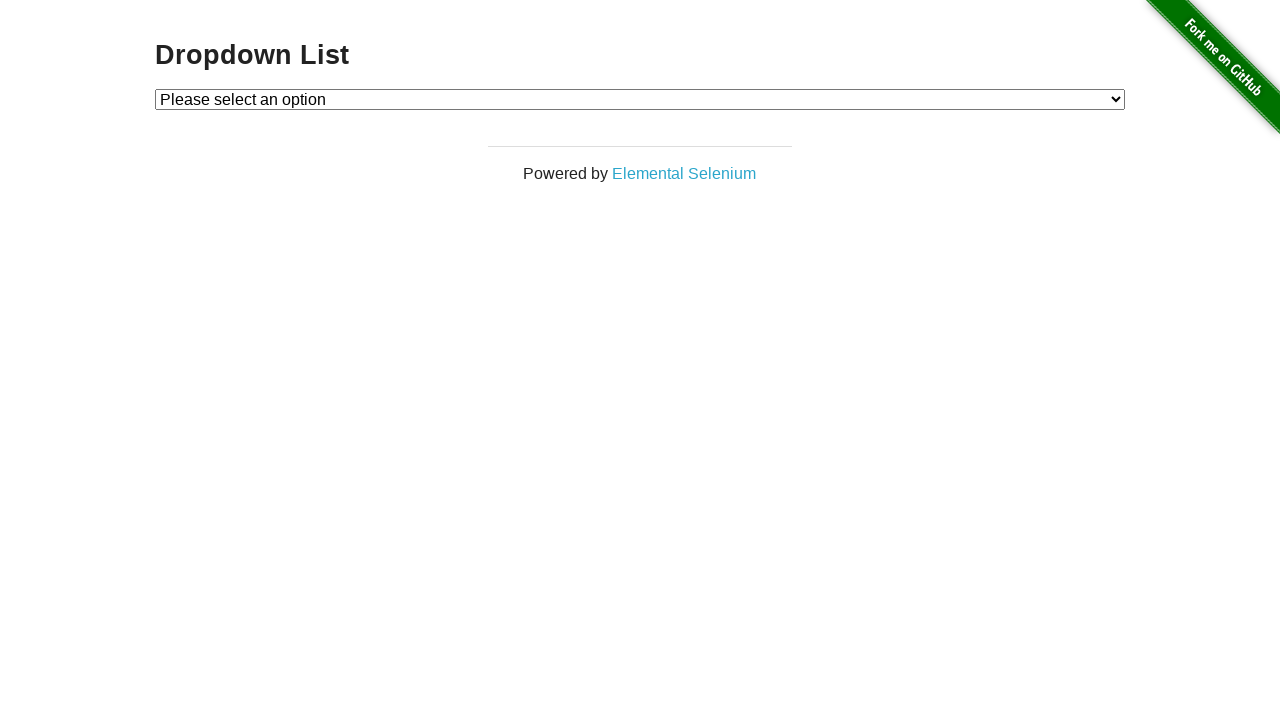

Located dropdown element
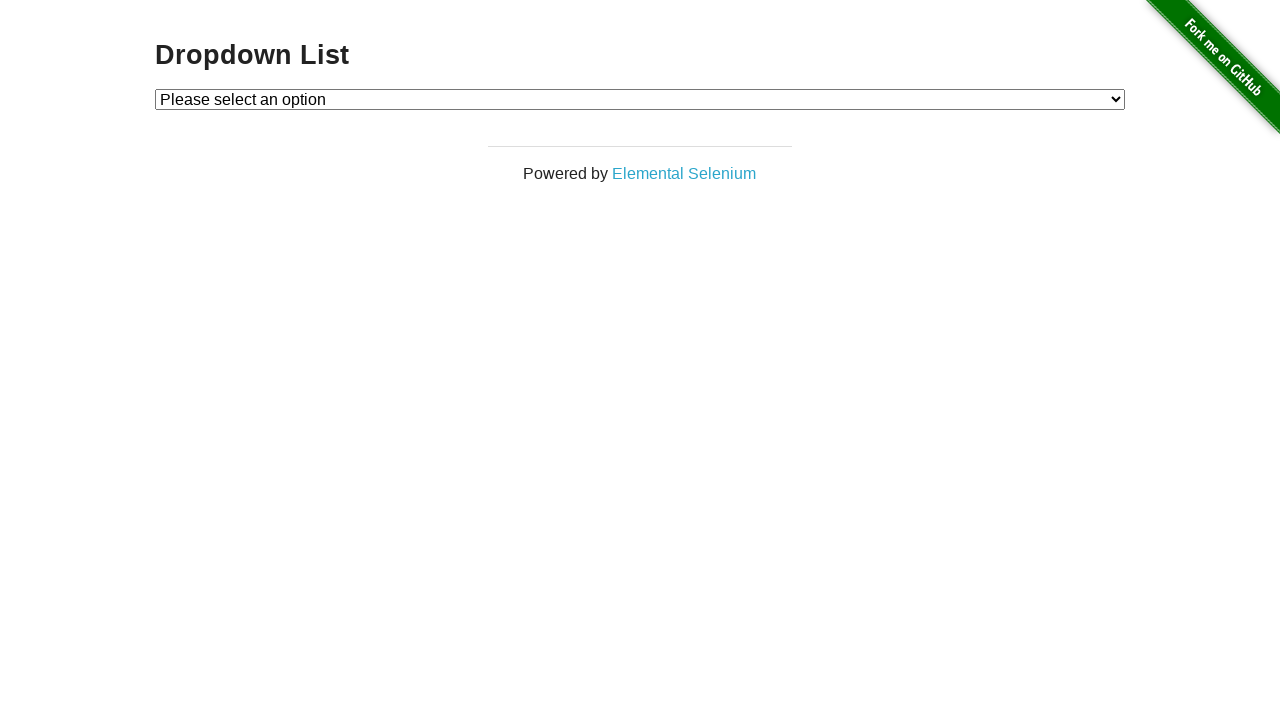

Selected 'Option 1' from dropdown menu on #dropdown
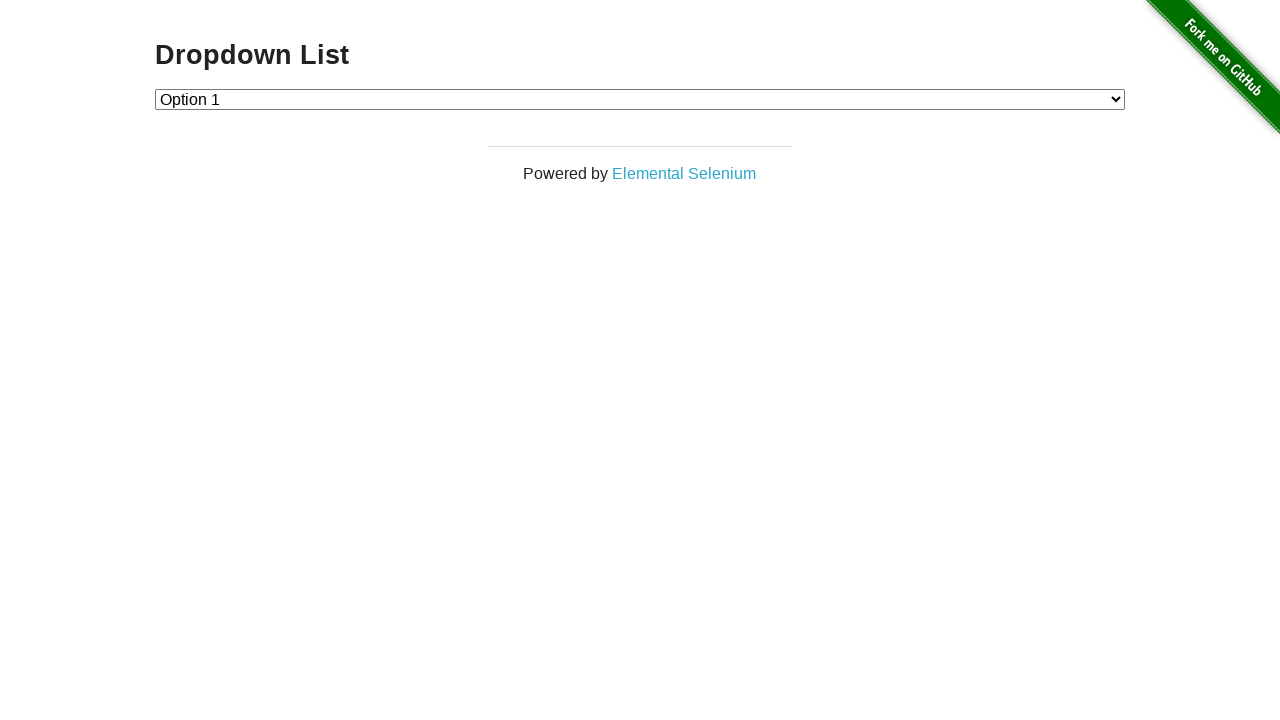

Waited 2 seconds for dropdown selection to complete
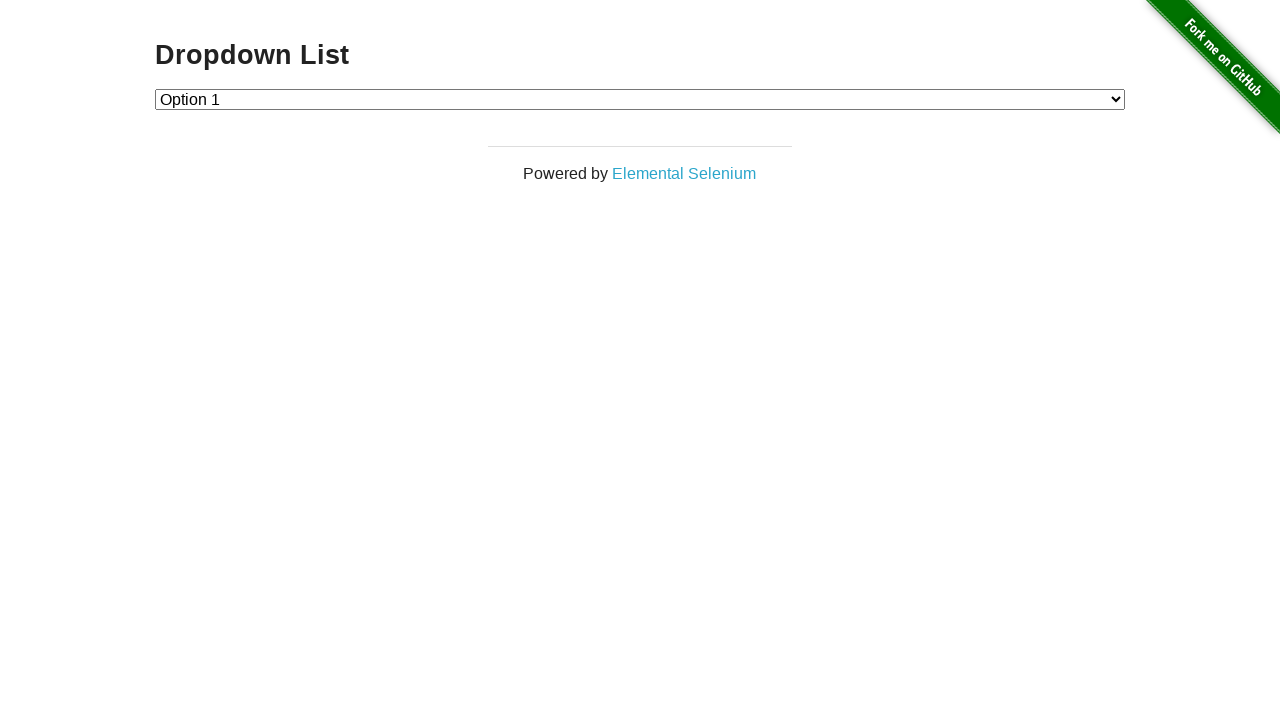

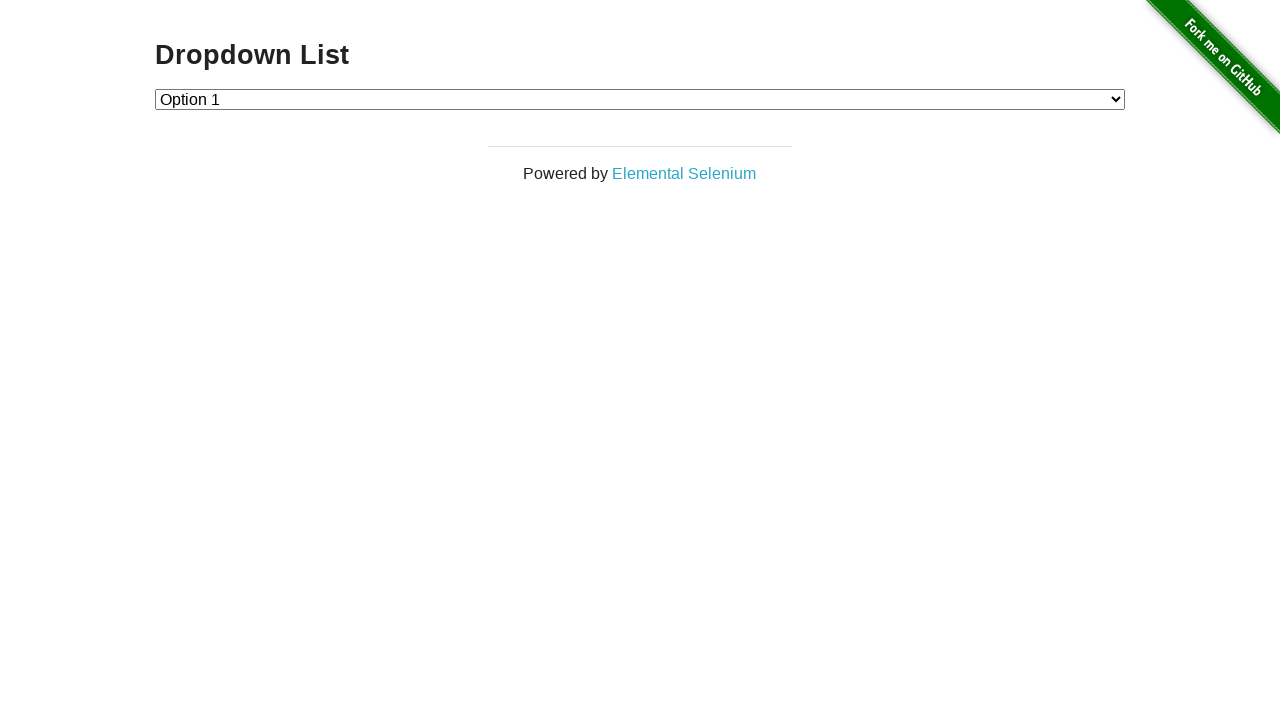